Tests JavaScript prompt alert handling by clicking a button to trigger a prompt, entering text into the prompt, and accepting it

Starting URL: https://demoqa.com/alerts

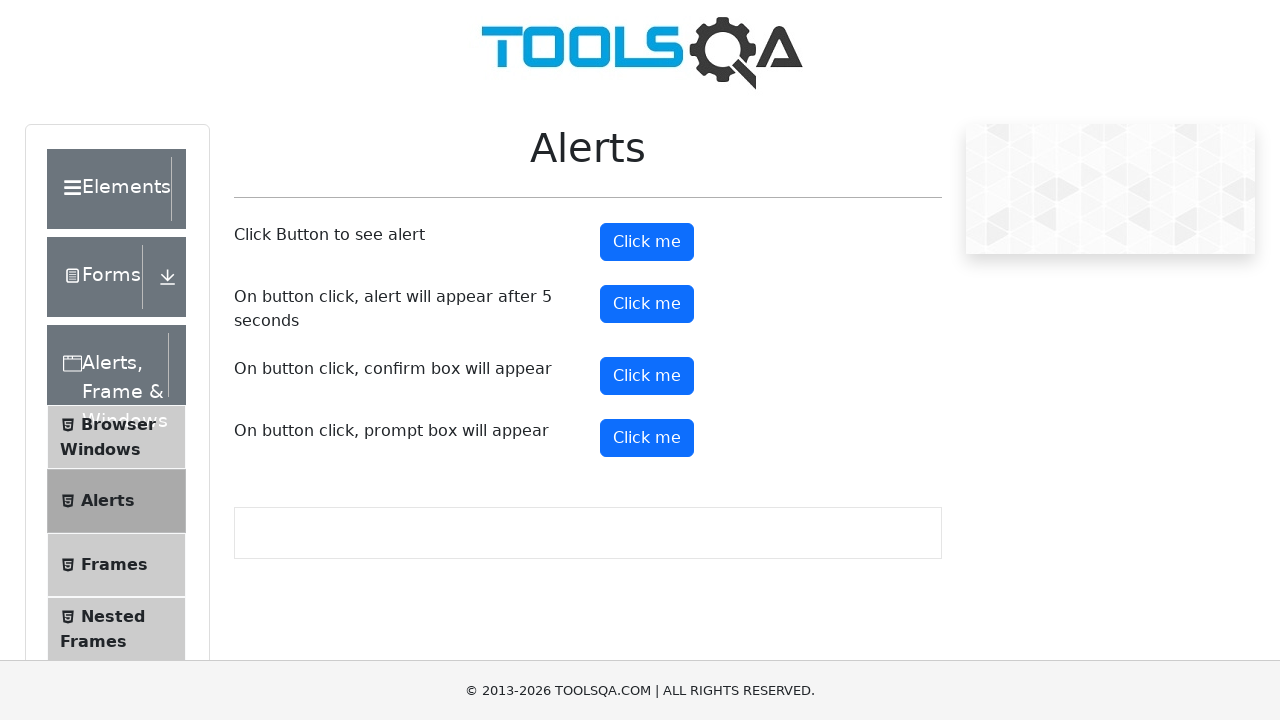

Set up dialog handler to accept prompt with text 'Marcus'
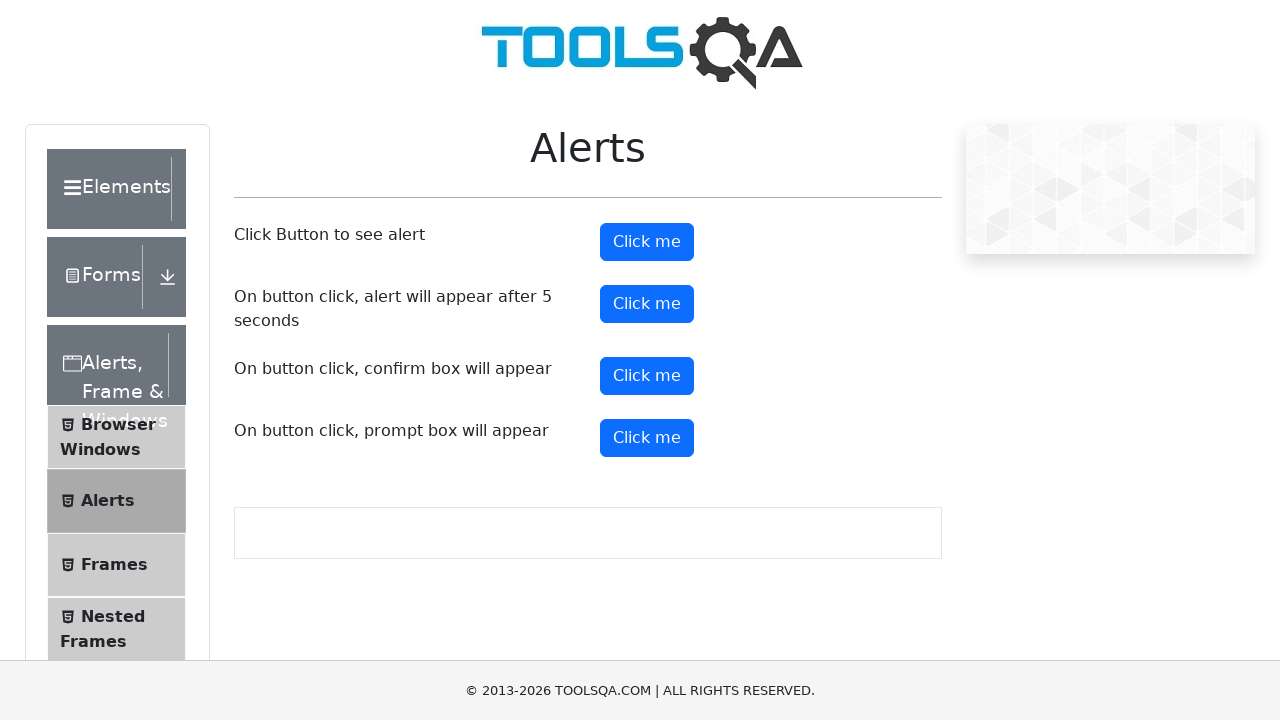

Clicked prompt button to trigger JavaScript prompt alert at (647, 438) on #promtButton
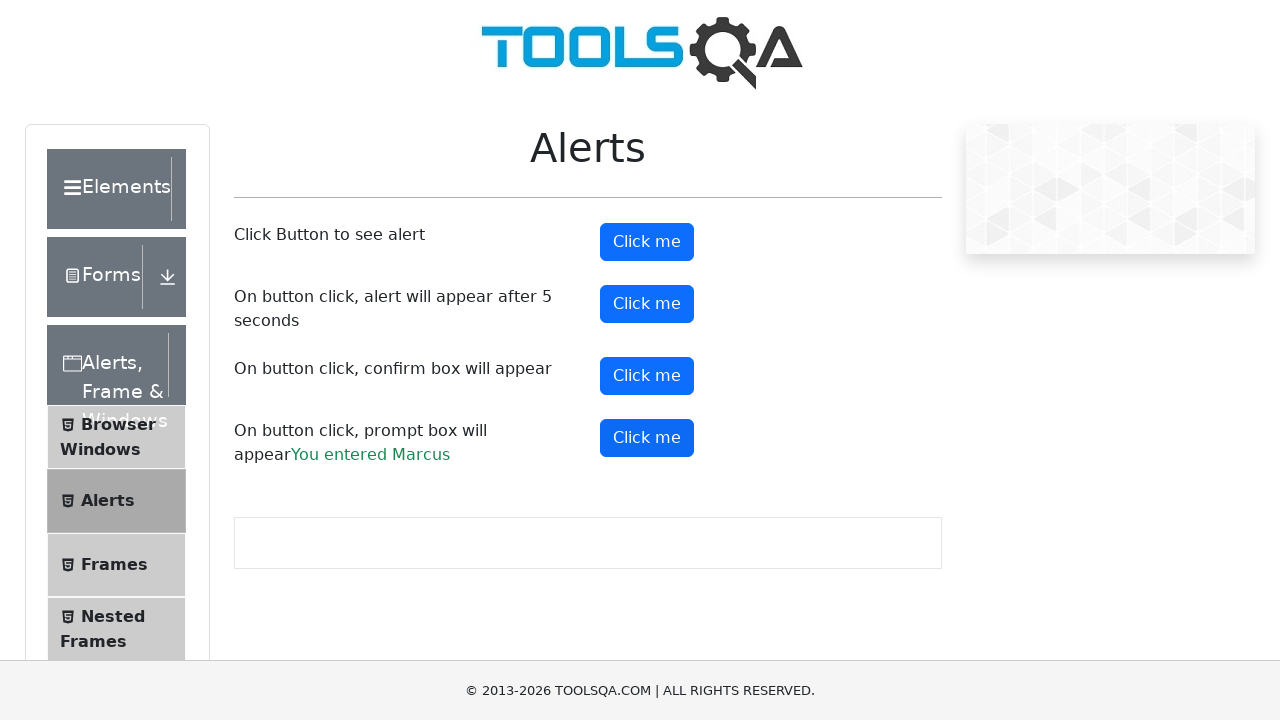

Prompt result text appeared on page confirming alert was handled
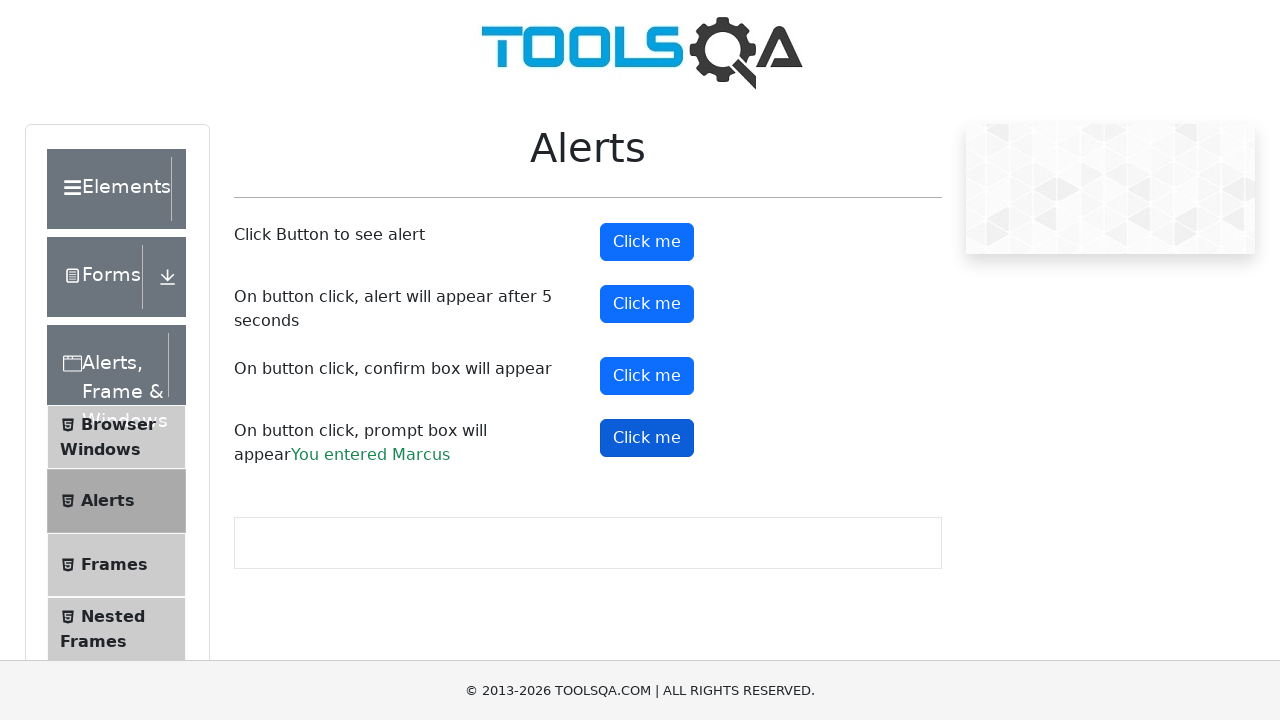

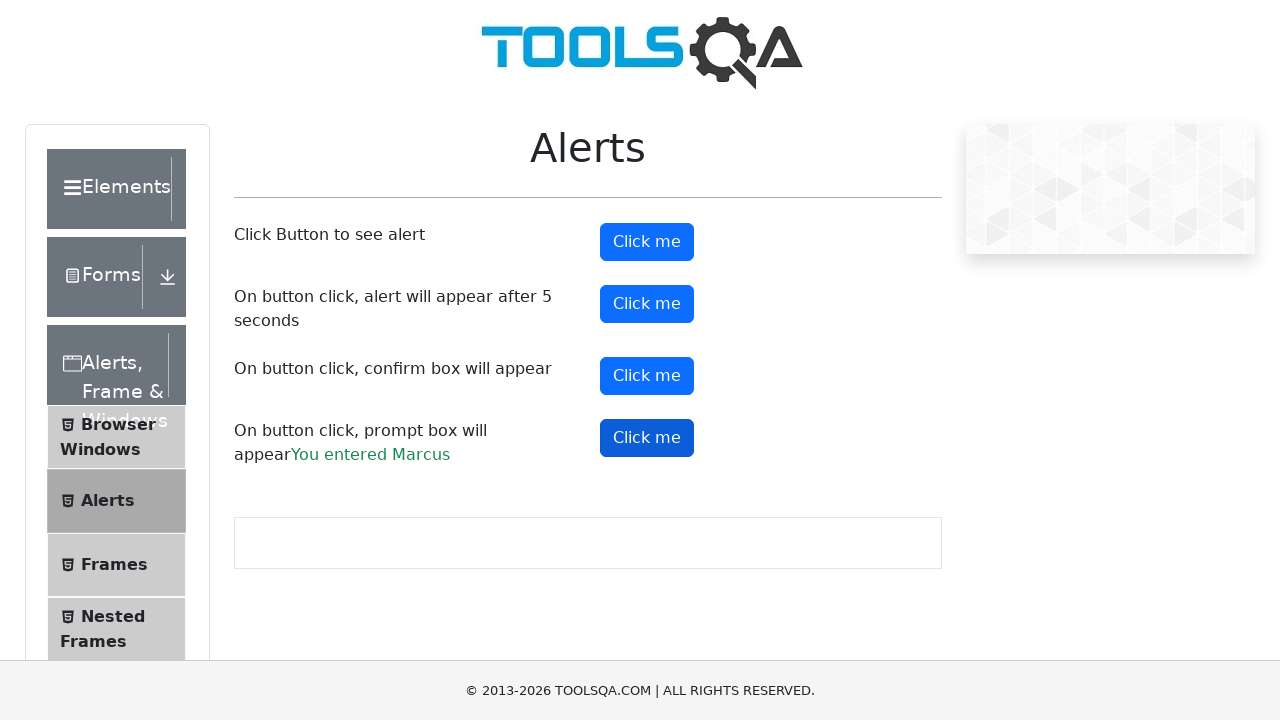